Tests addition with an invalid second operand (letter K) to verify error handling

Starting URL: https://gerabarud.github.io/is3-calculadora/

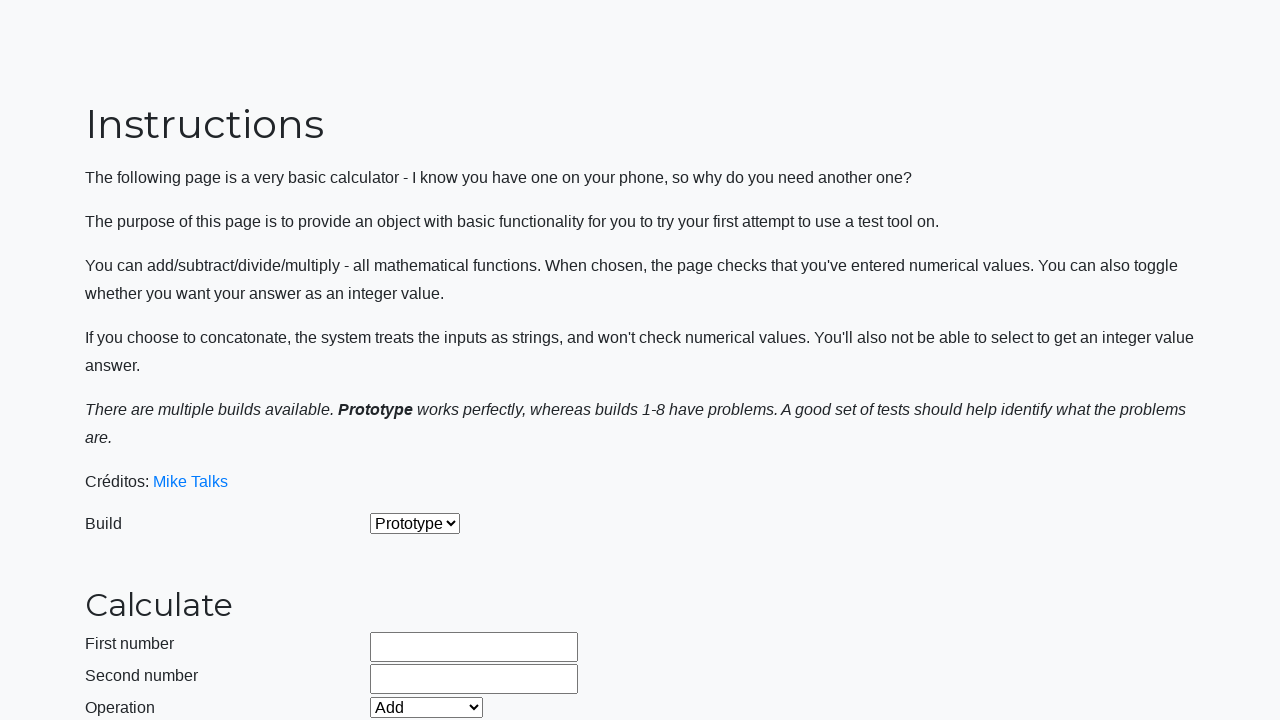

Selected 'Prototype' build from dropdown on #selectBuild
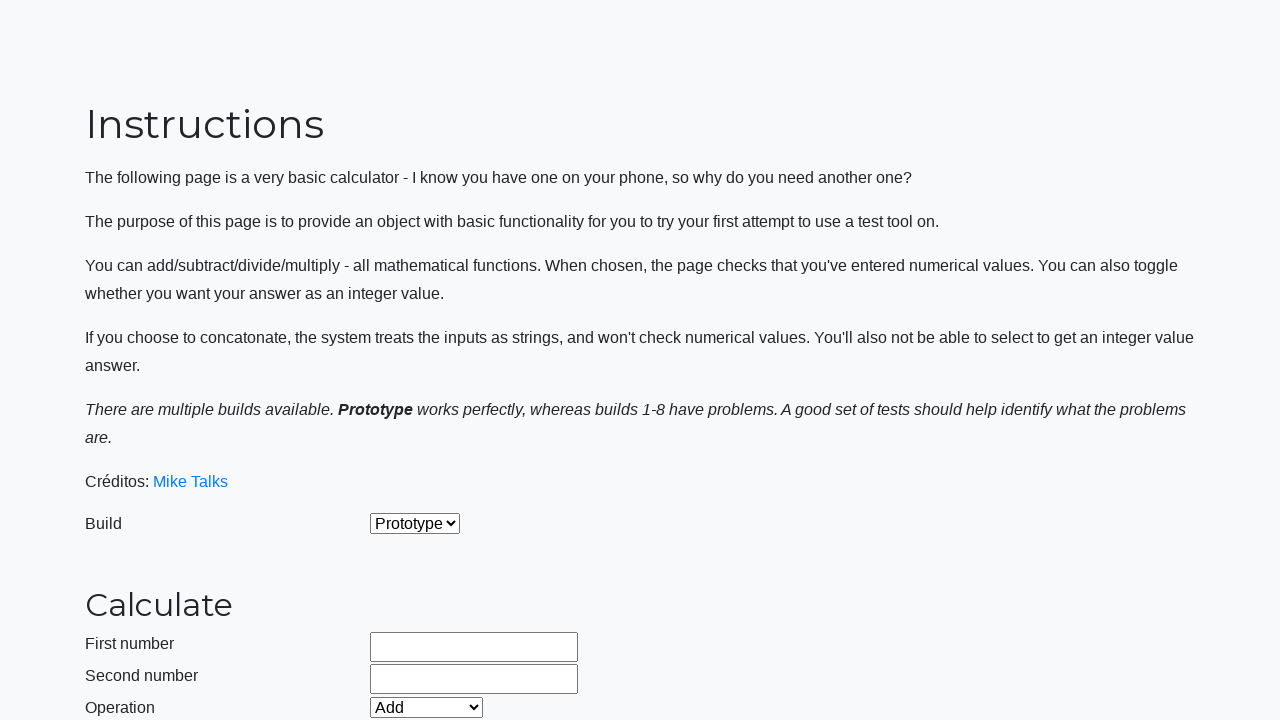

Selected 'Add' operation from dropdown on #selectOperationDropdown
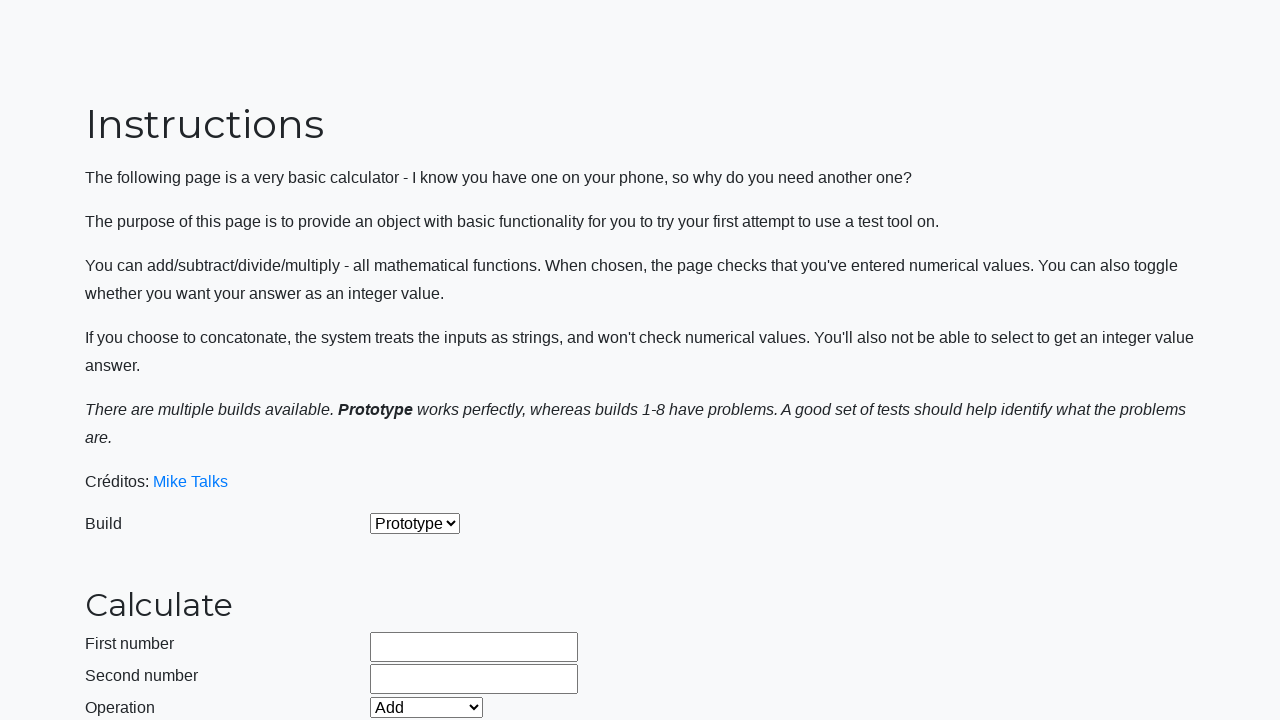

Filled first operand with '99999999999' on #number1Field
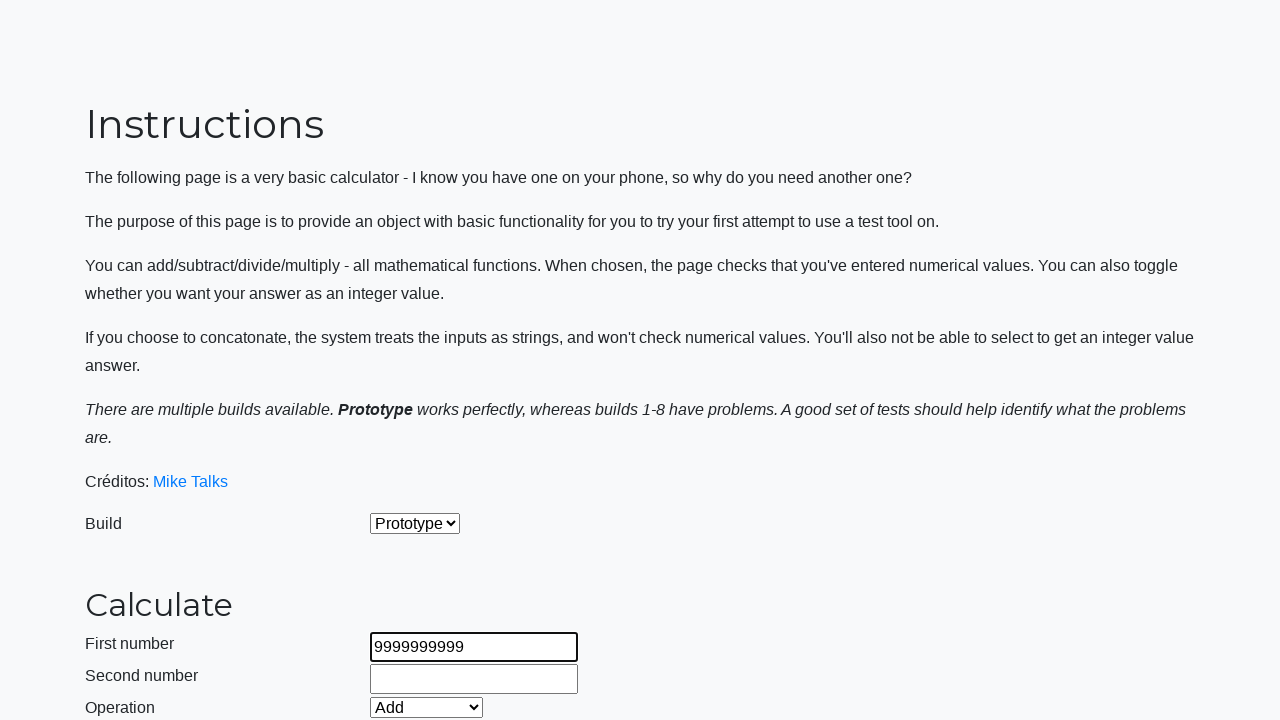

Filled second operand with invalid character 'K' on #number2Field
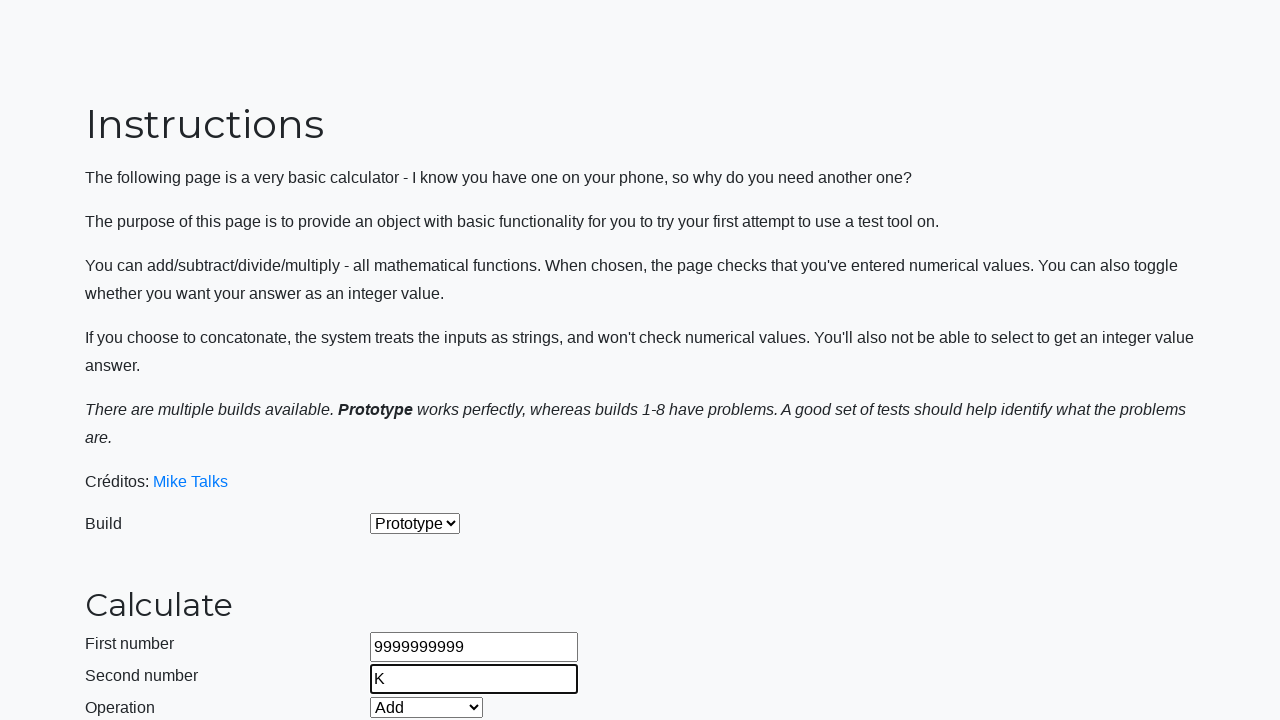

Clicked calculate button to attempt addition with invalid operand at (422, 451) on #calculateButton
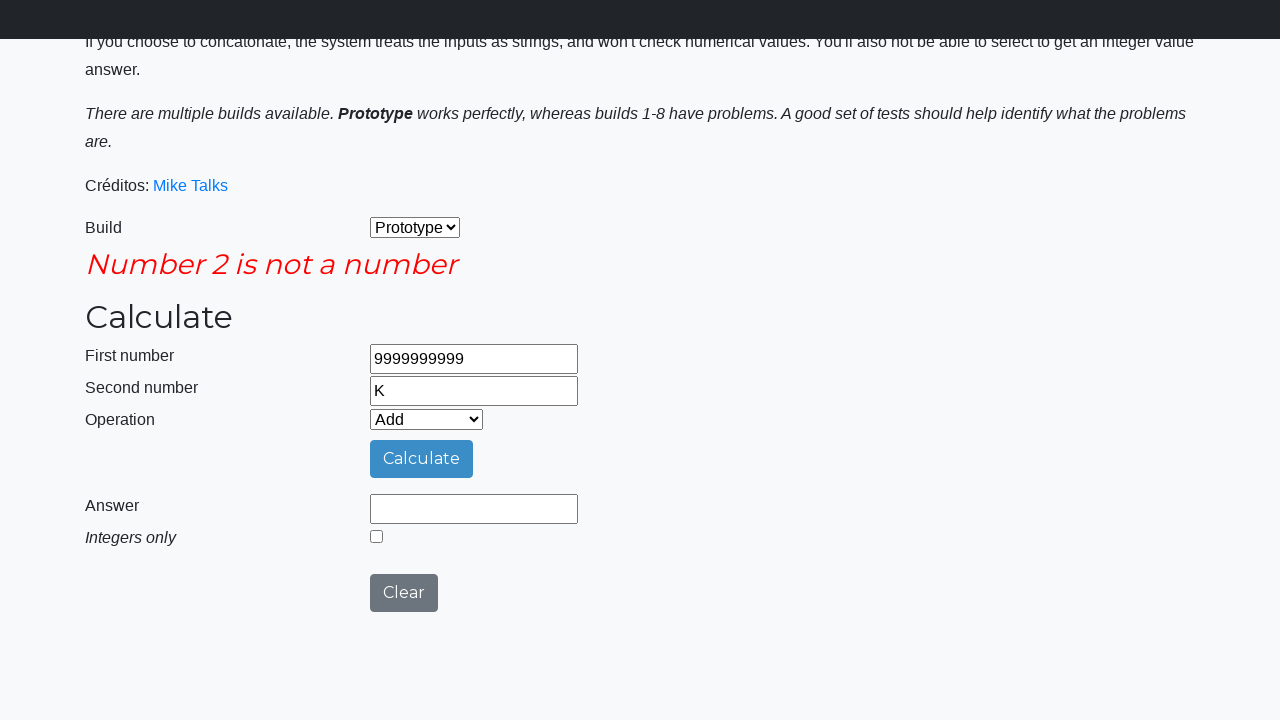

Retrieved error message text to verify error handling
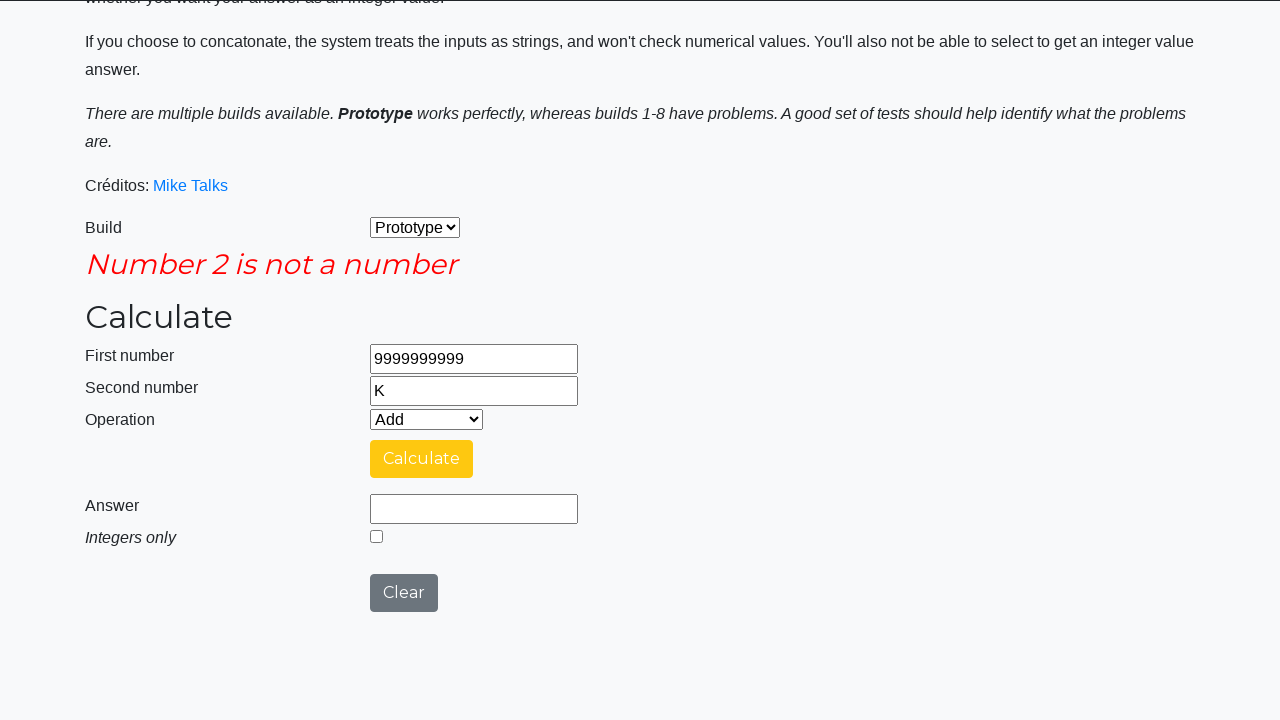

Verified error message is not empty - error handling successful
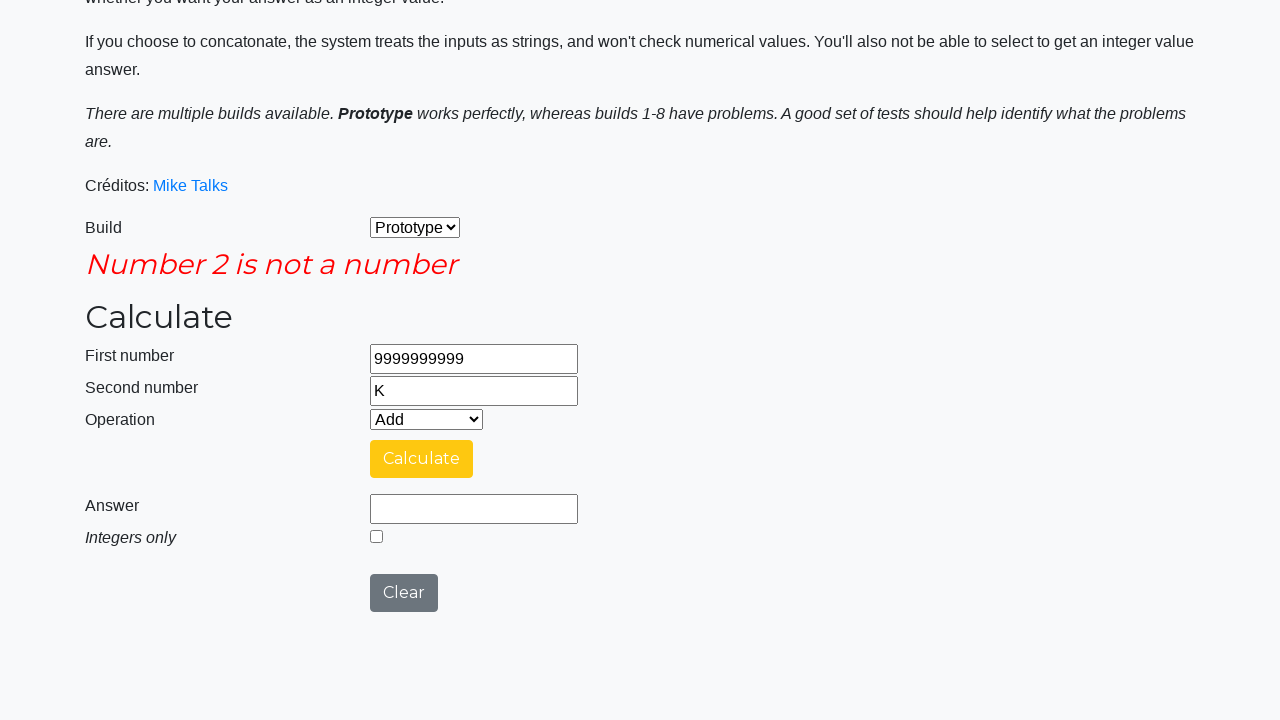

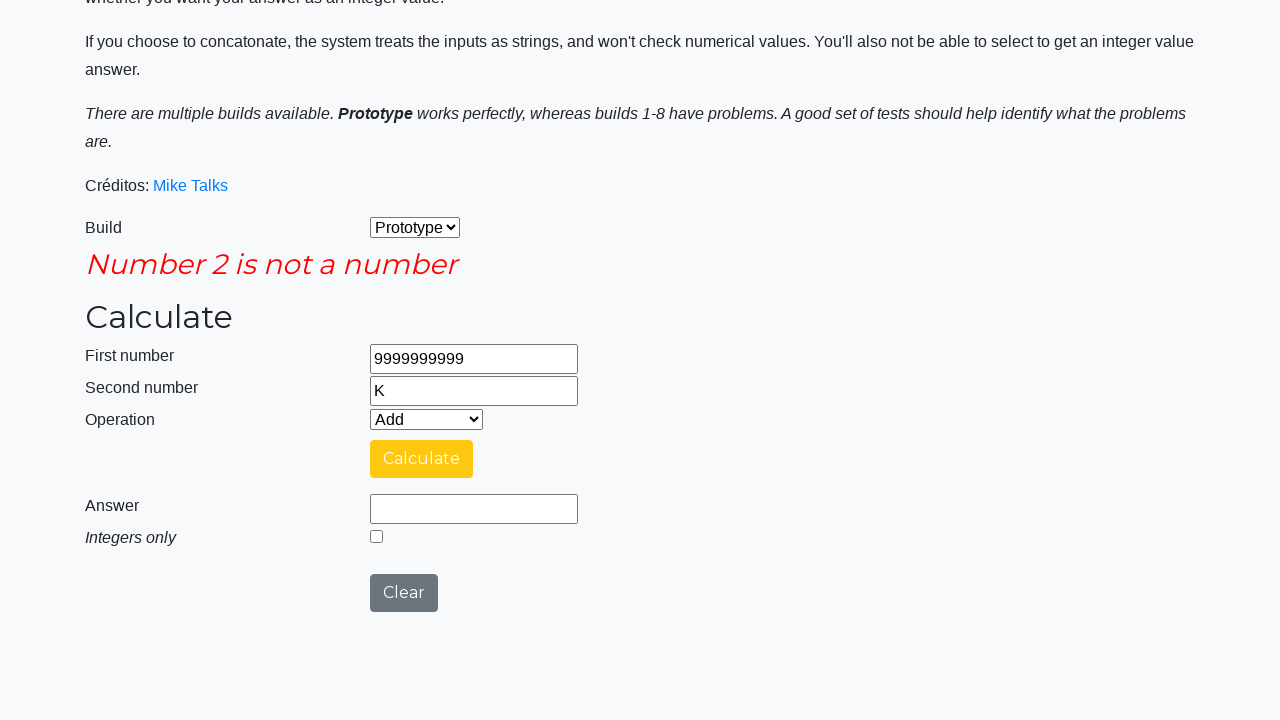